Tests file upload functionality by uploading a file using the file input element and clicking the upload button, then verifying the success message is displayed.

Starting URL: https://the-internet.herokuapp.com/upload

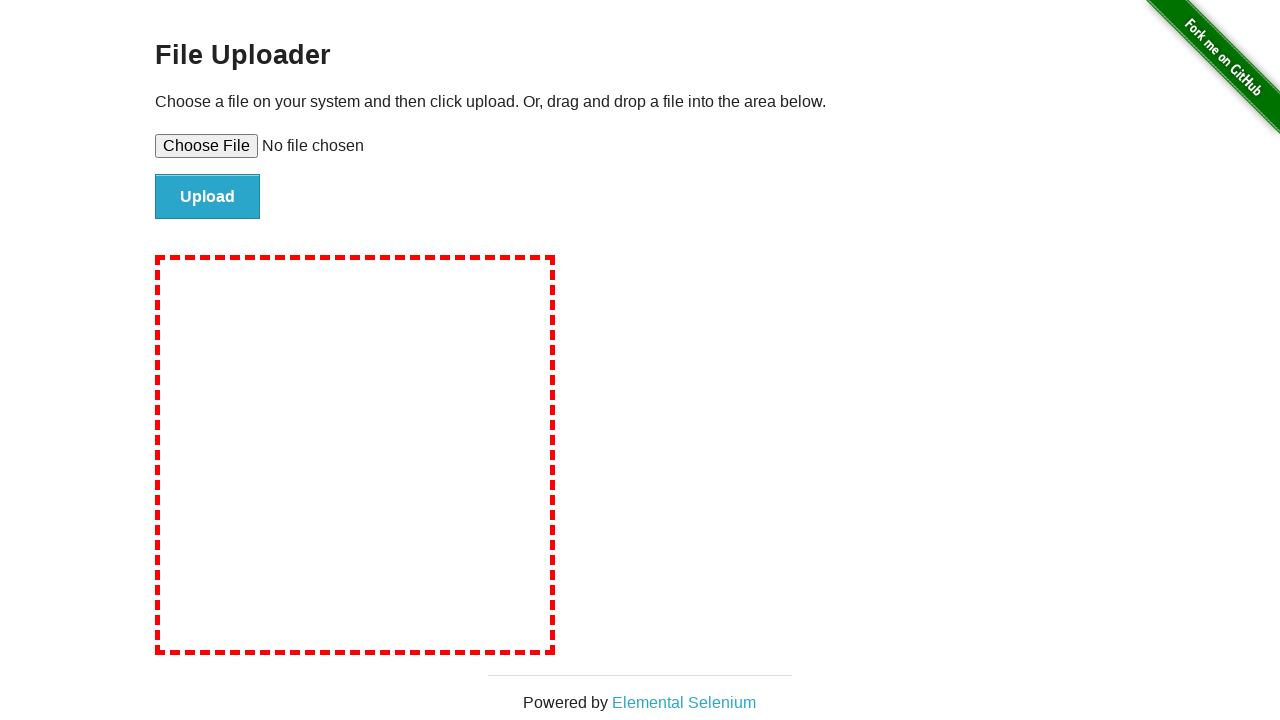

Created temporary test file for upload
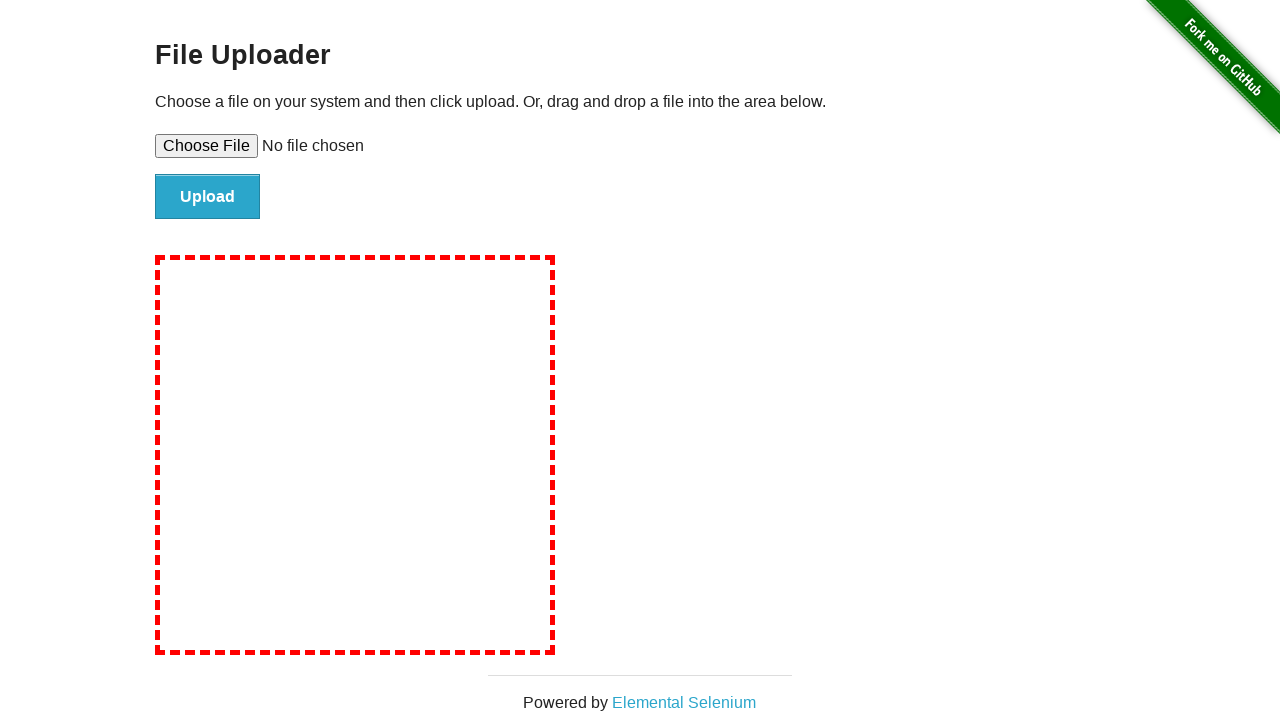

Set input file to upload test file
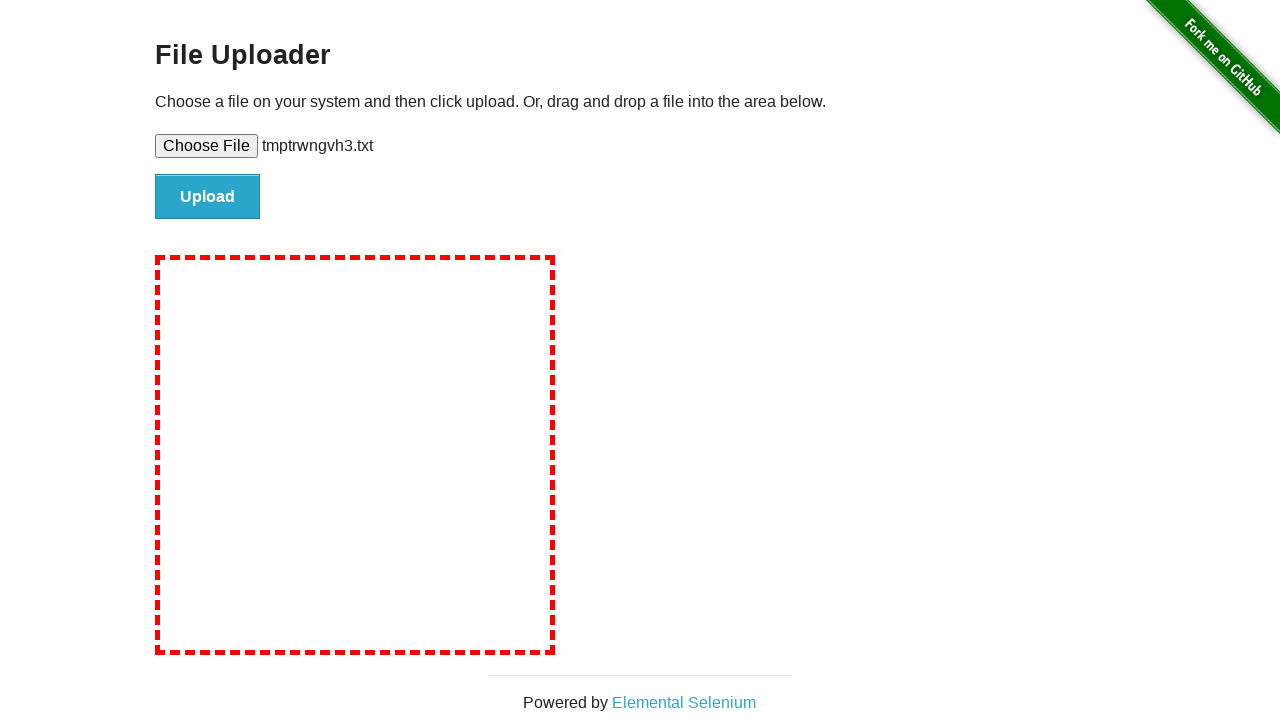

Clicked upload button to submit file at (208, 197) on #file-submit
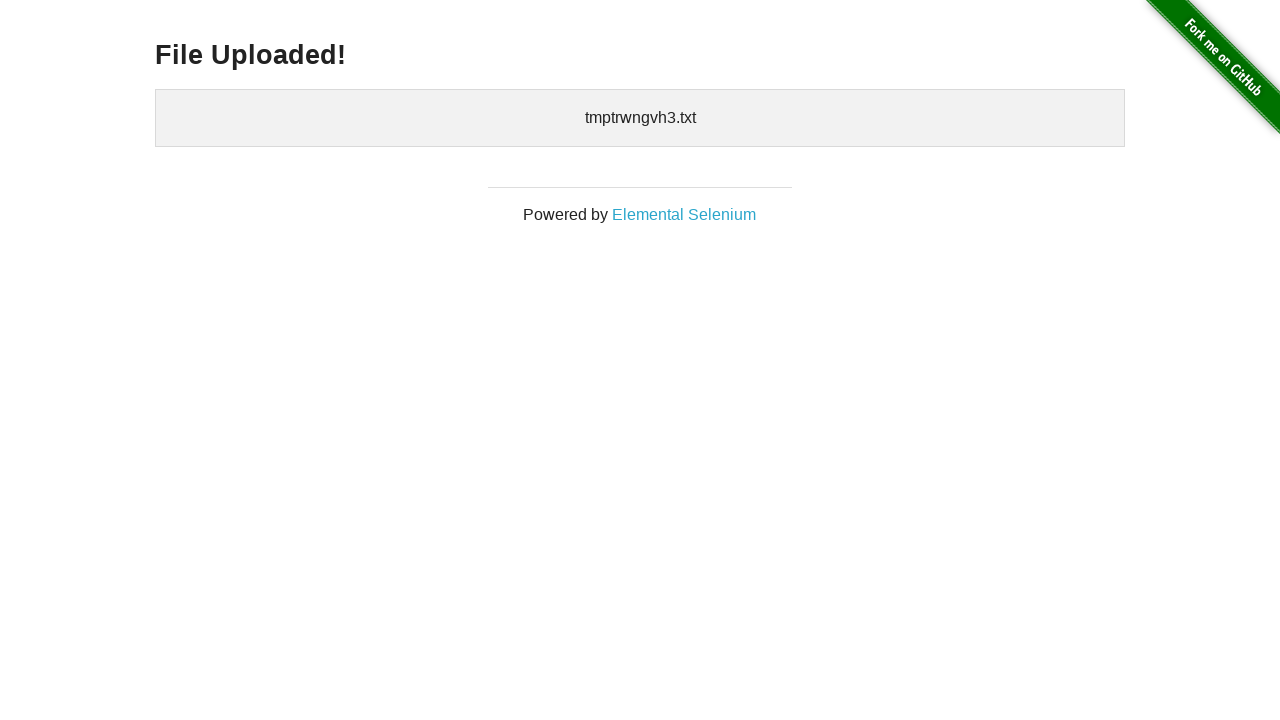

Waited for success message heading to load
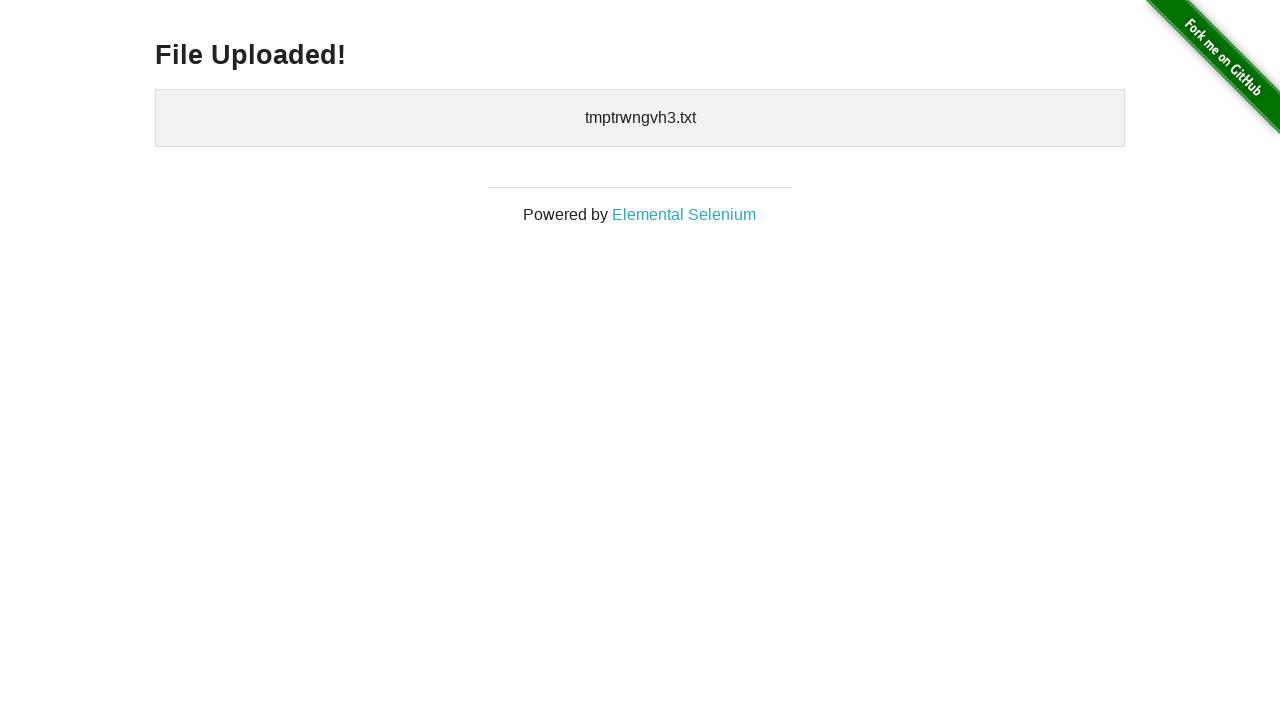

Verified success message is visible
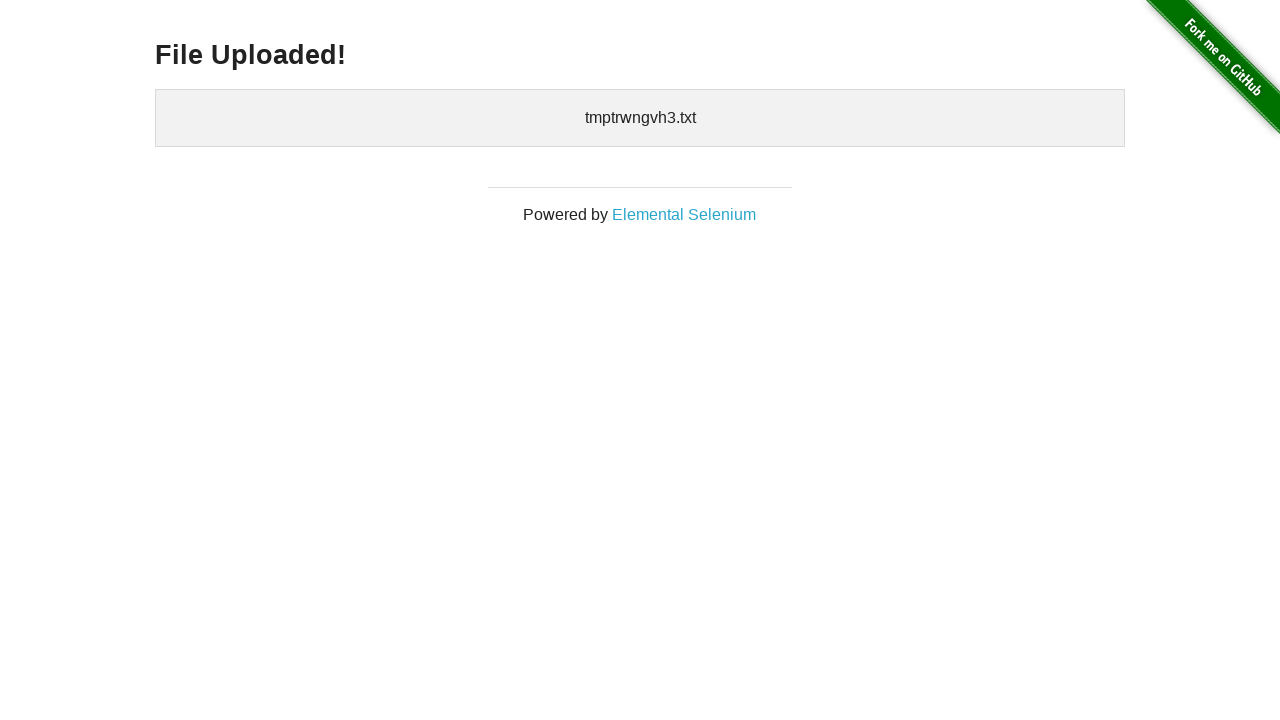

Cleaned up temporary test file
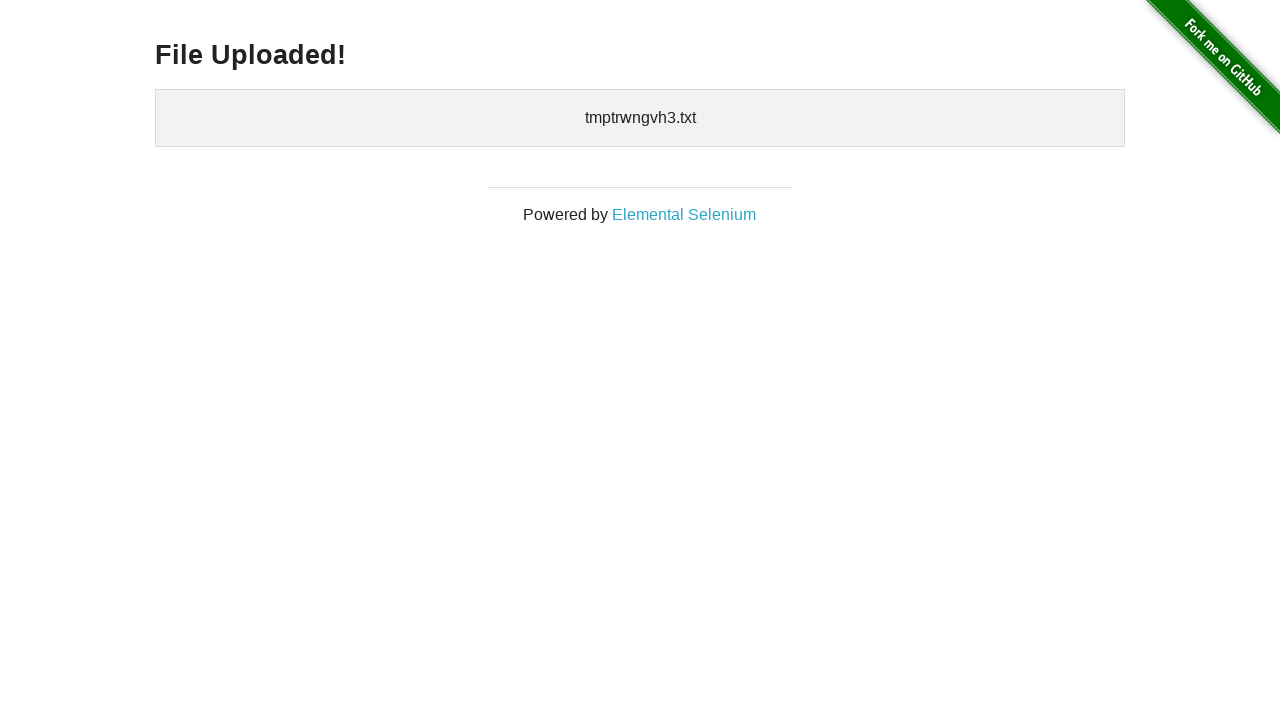

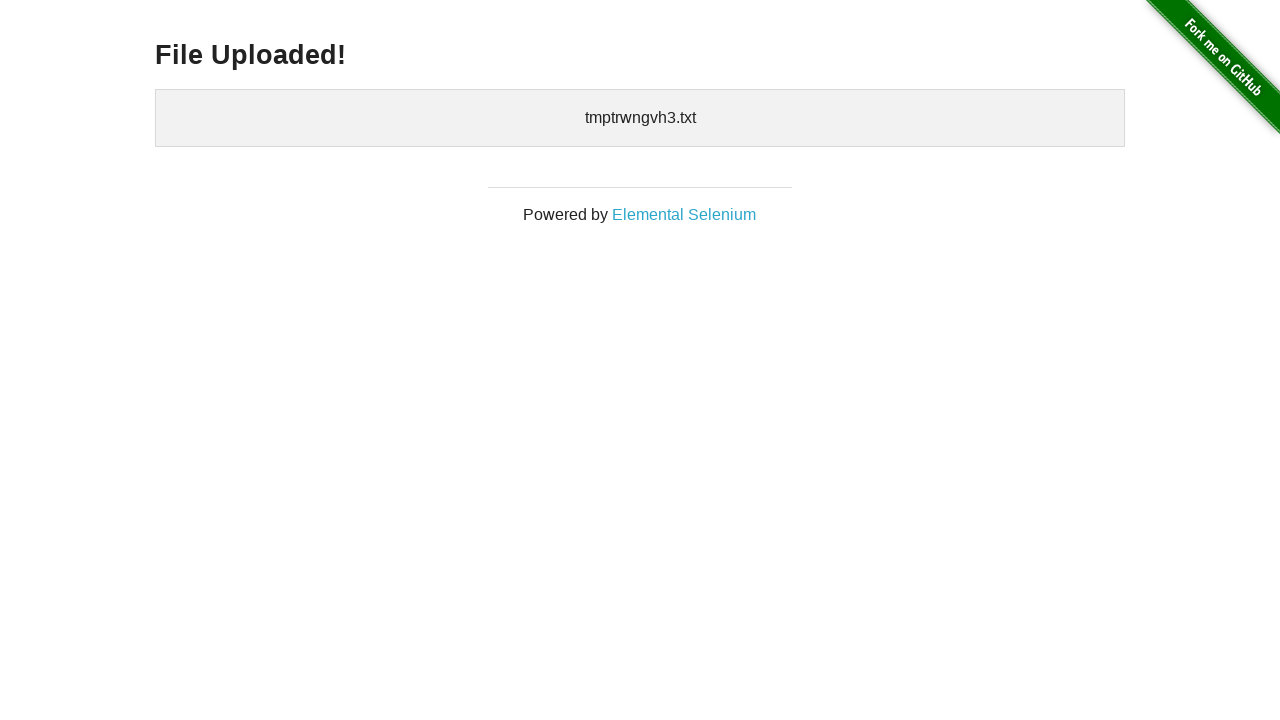